Tests JavaScript alert handling on a demo site by triggering different types of alerts (simple alert, confirm dialog, and prompt dialog) and accepting them, while also navigating through menu widgets using hover actions.

Starting URL: http://demo.automationtesting.in/Alerts.html

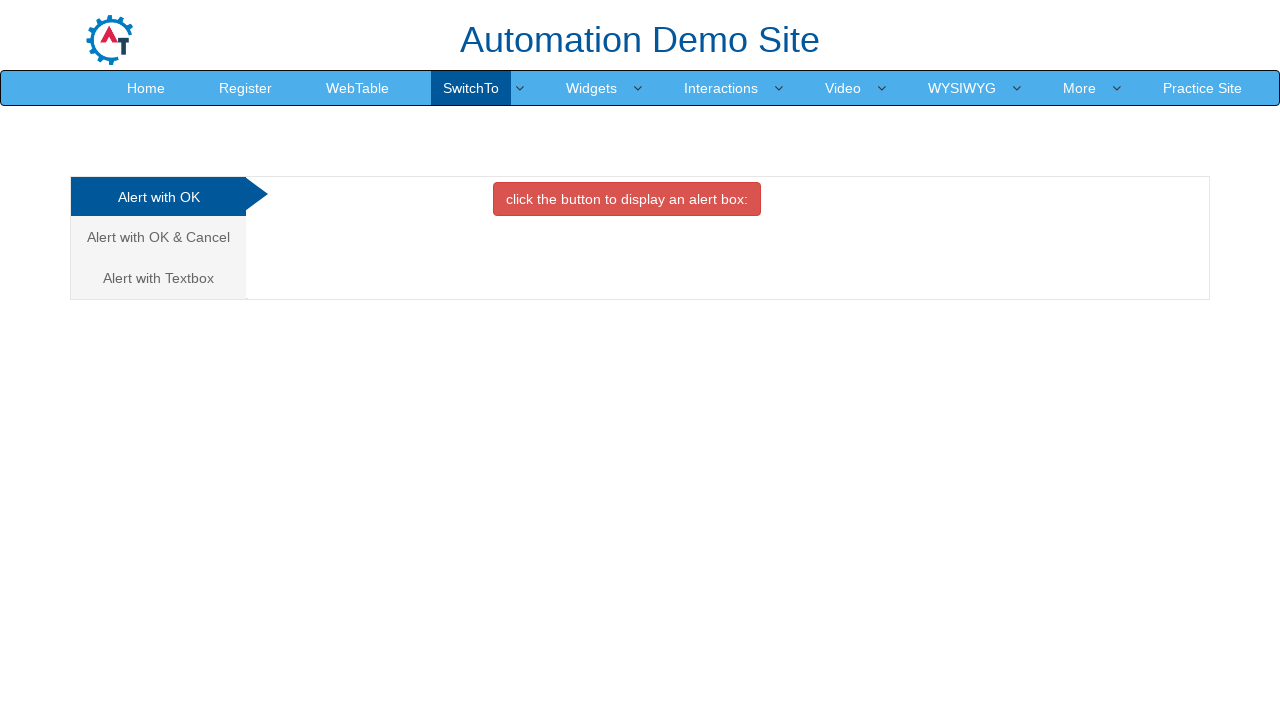

Clicked button to trigger simple alert at (627, 199) on xpath=//button[@onclick='alertbox()']
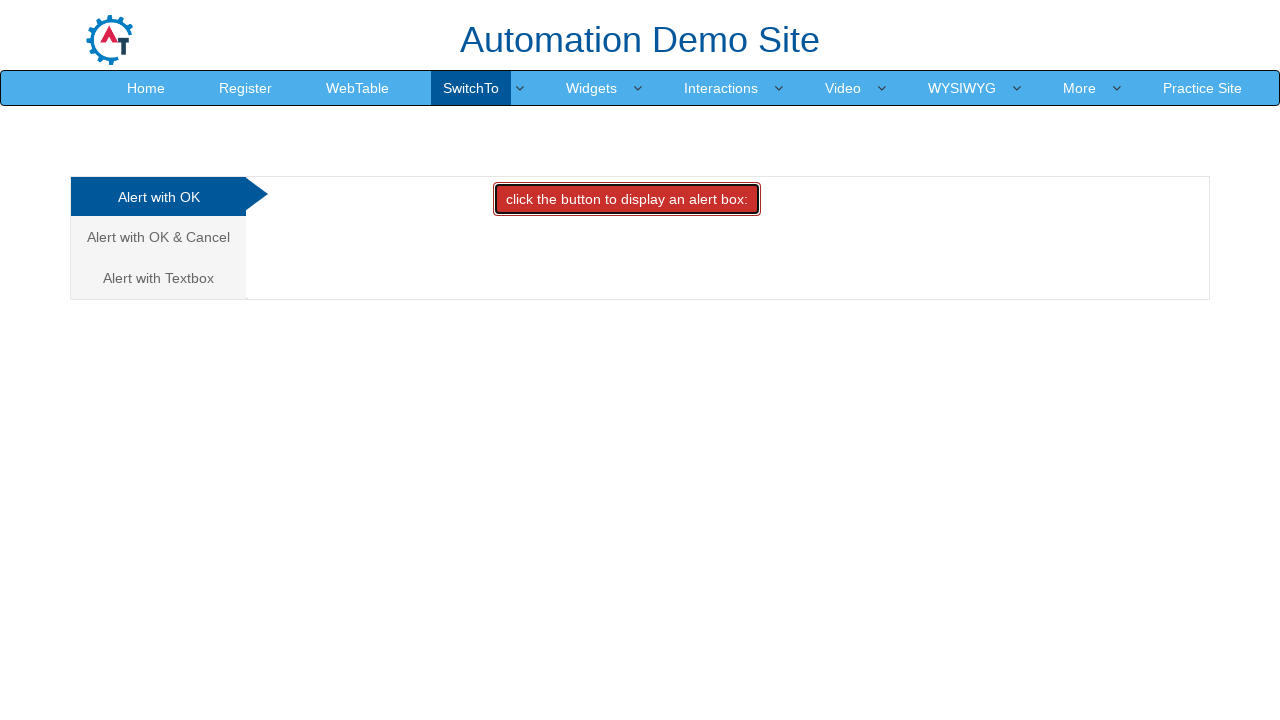

Set up dialog handler to accept alerts
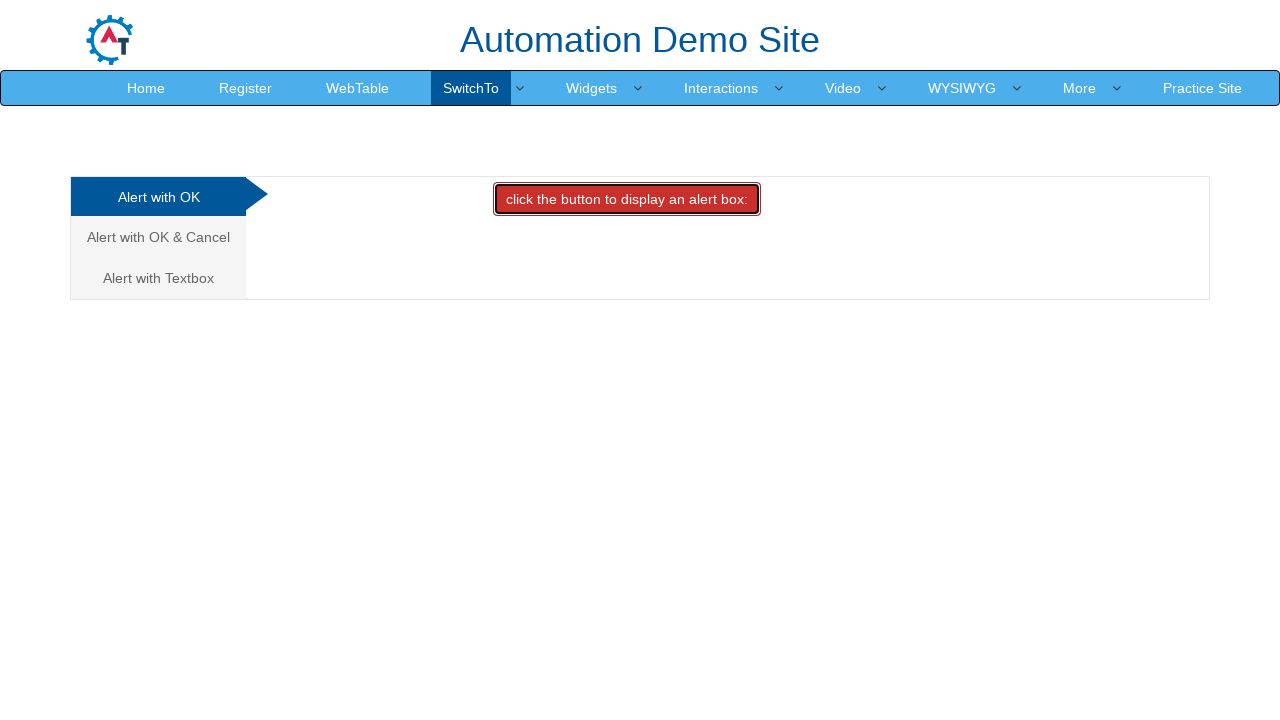

Waited for alert to be processed
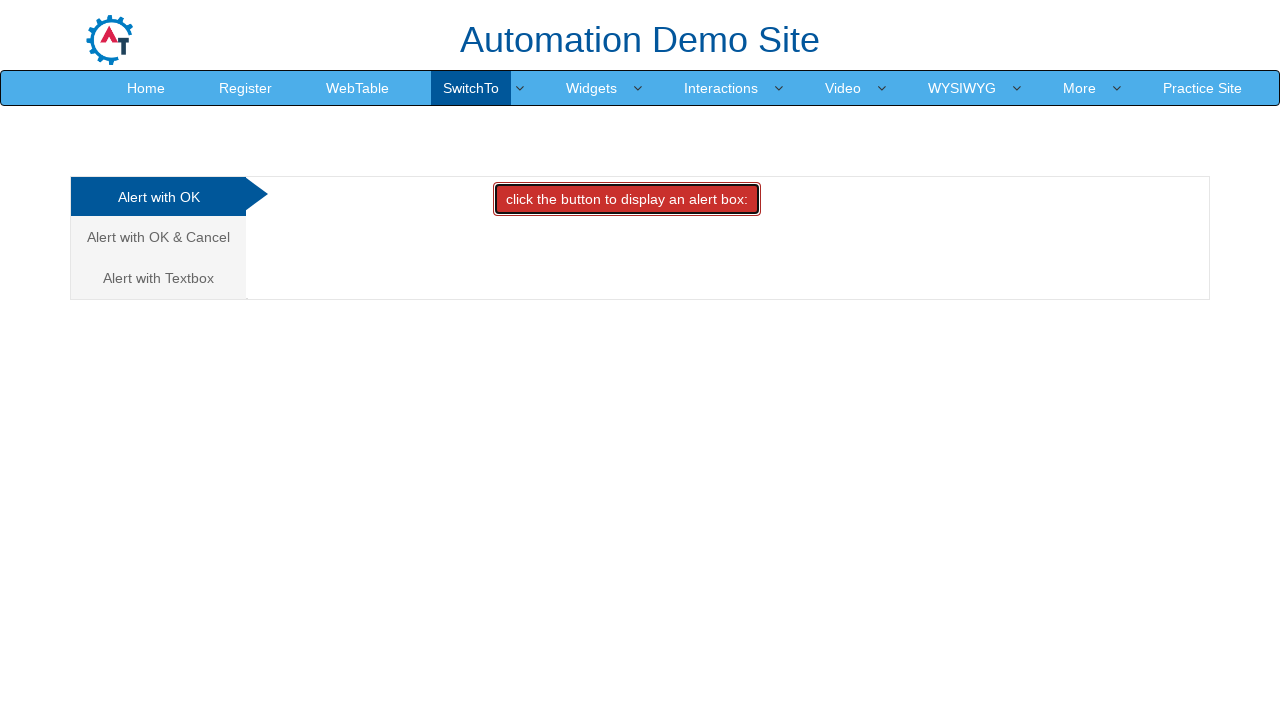

Hovered over Widgets menu at (592, 88) on xpath=//a[contains(text(),'Widgets')]
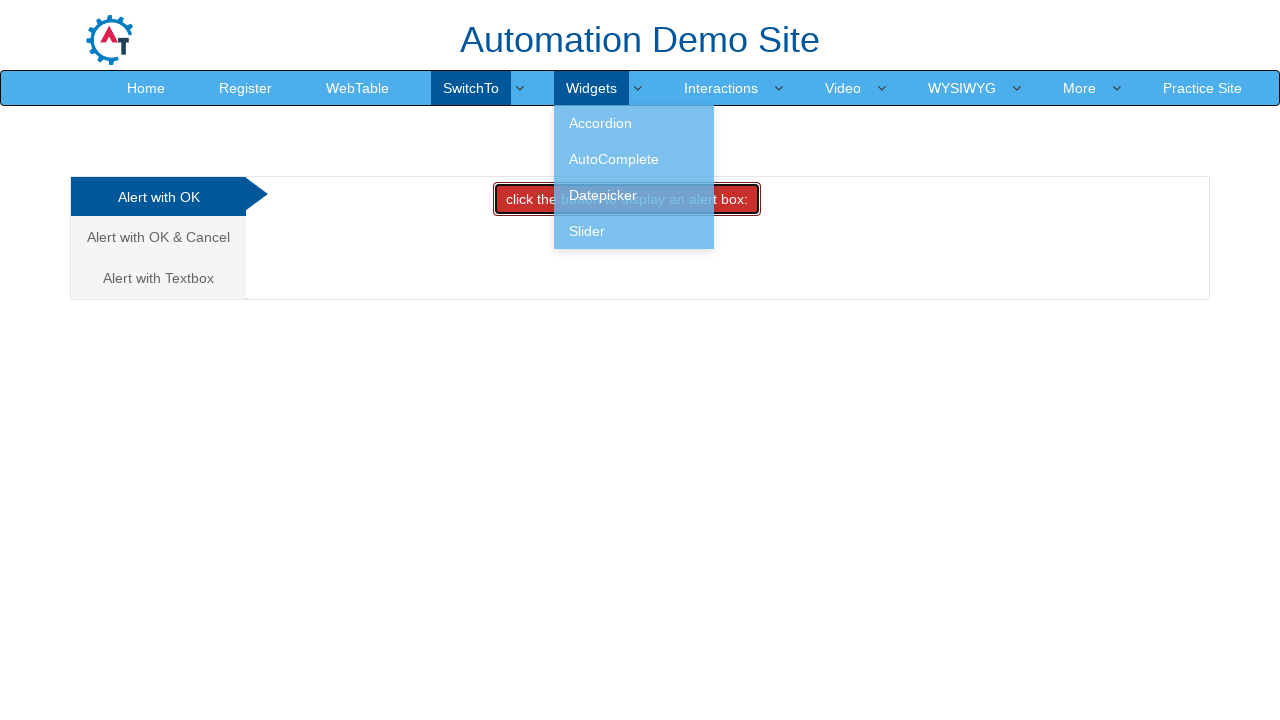

Clicked on 'Alert with OK & Cancel' menu option at (158, 237) on xpath=//a[text()='Alert with OK & Cancel ']
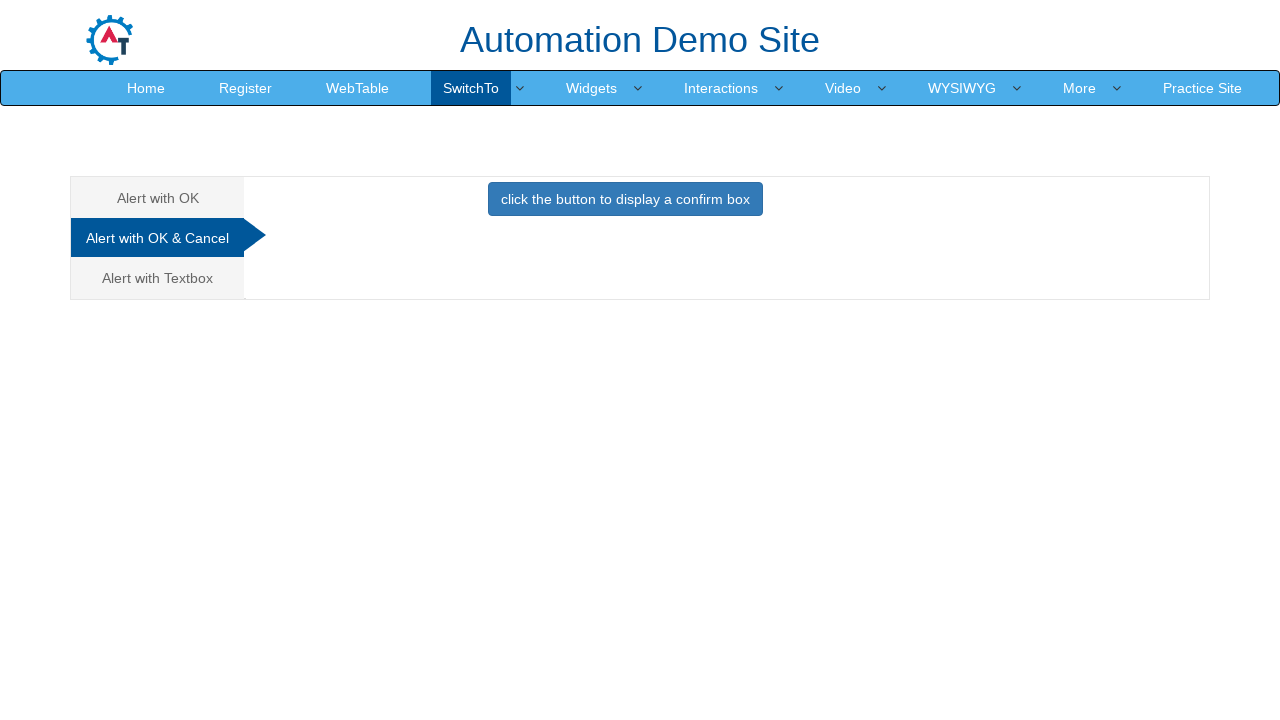

Clicked button to trigger confirm dialog at (625, 199) on xpath=//button[@onclick='confirmbox()']
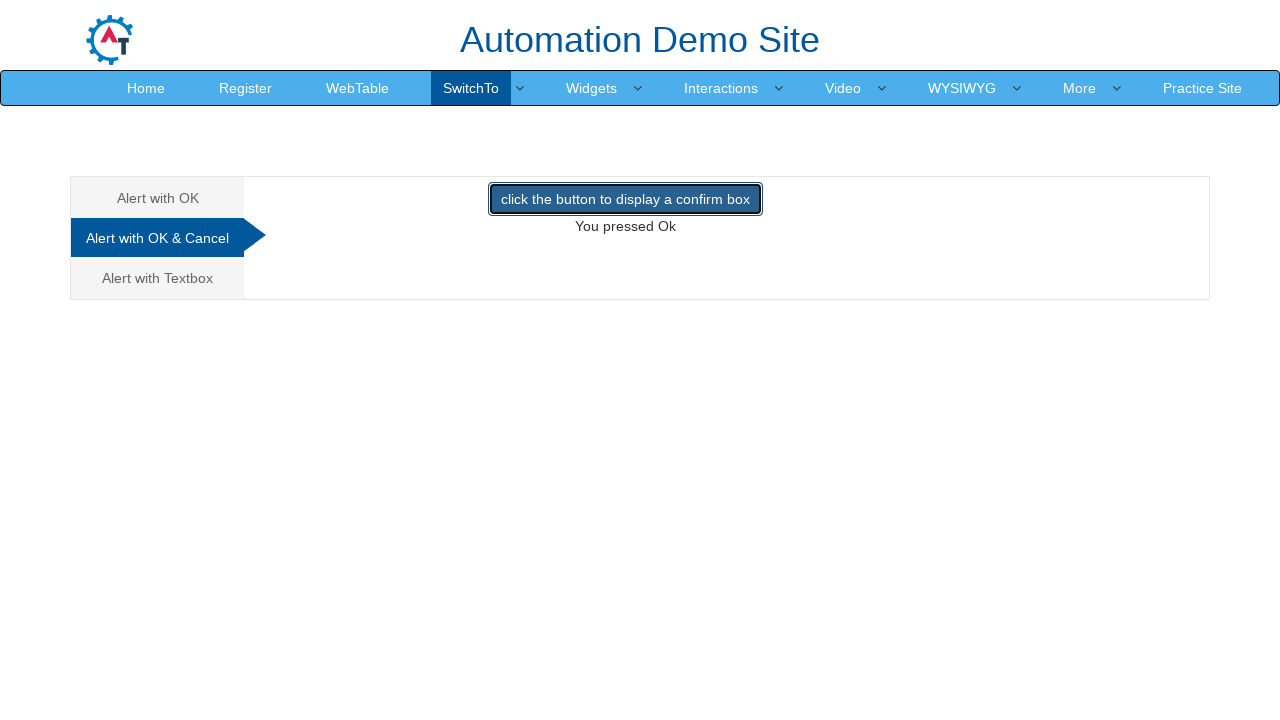

Waited for confirm dialog to be processed
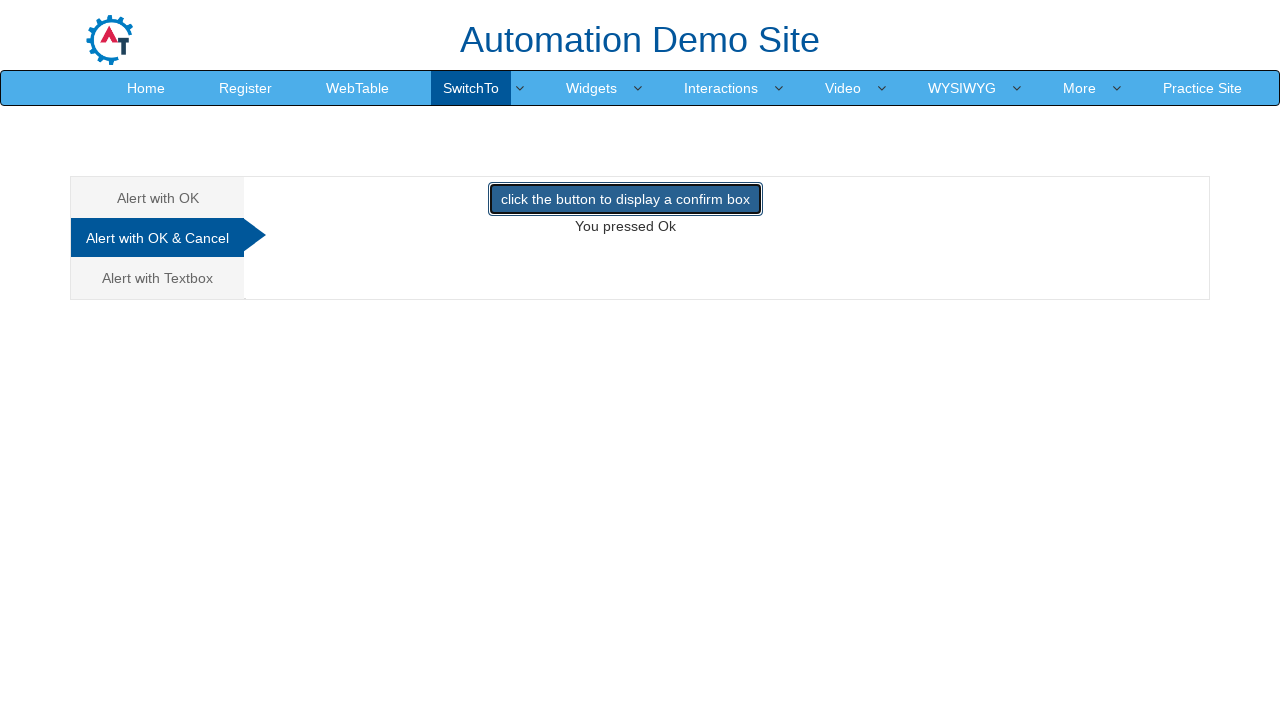

Clicked on 'Alert with Textbox' menu option at (158, 278) on xpath=//a[text()='Alert with Textbox ']
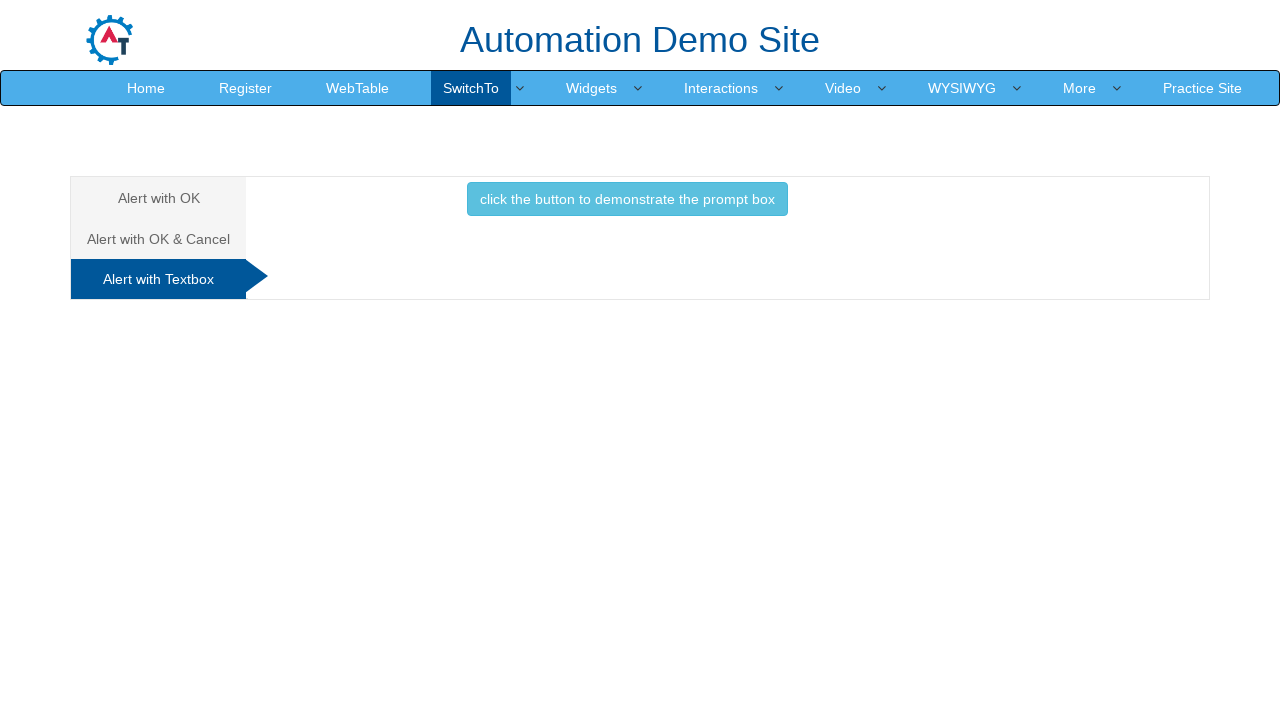

Clicked button to trigger prompt dialog at (627, 199) on xpath=//button[@onclick='promptbox()']
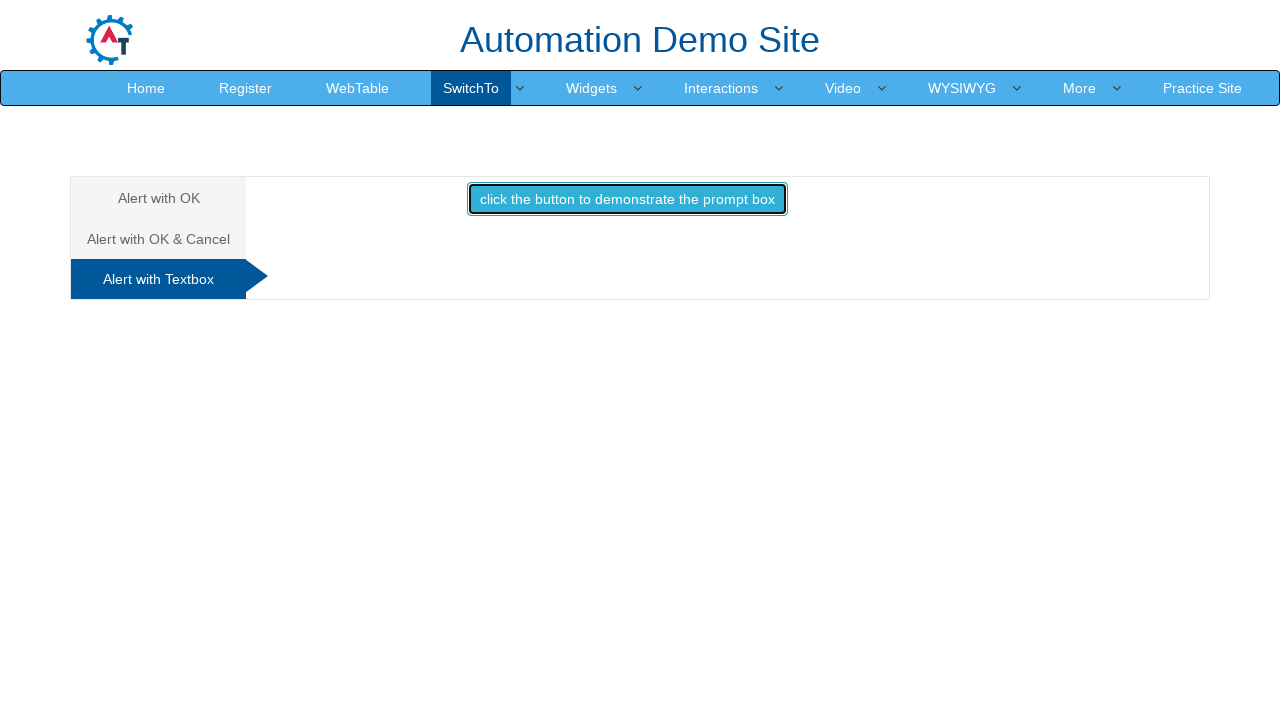

Waited for prompt dialog to be processed
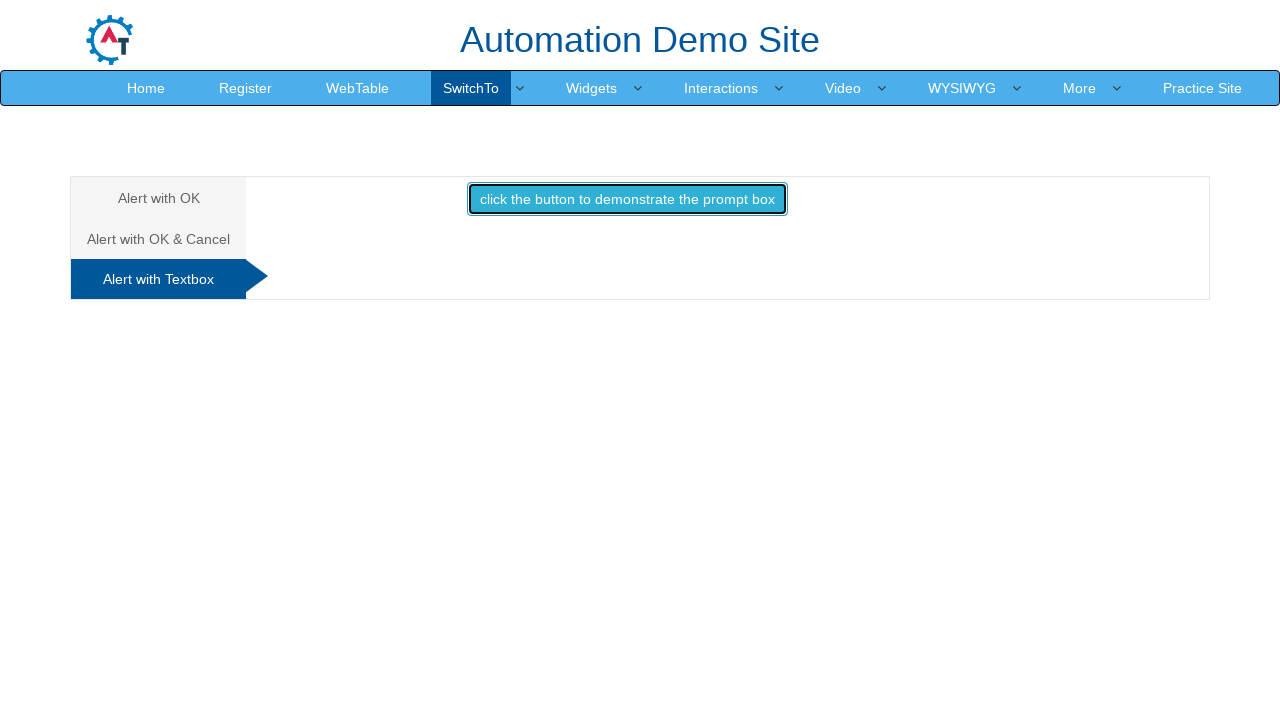

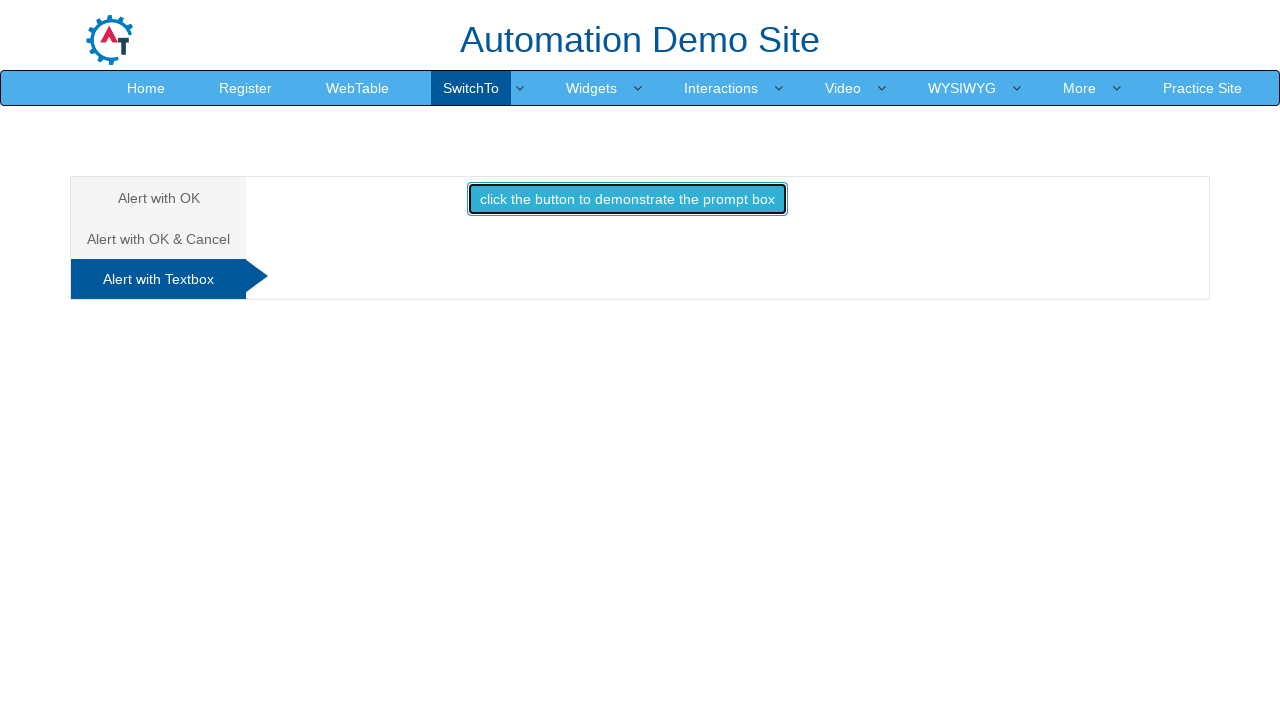